Tests a jQuery ComboTree dropdown component by clicking to open the multi-selection dropdown, iterating through dropdown items, clicking each one, and stopping when "choice 6" is reached.

Starting URL: https://www.jqueryscript.net/demo/Drop-Down-Combo-Tree/

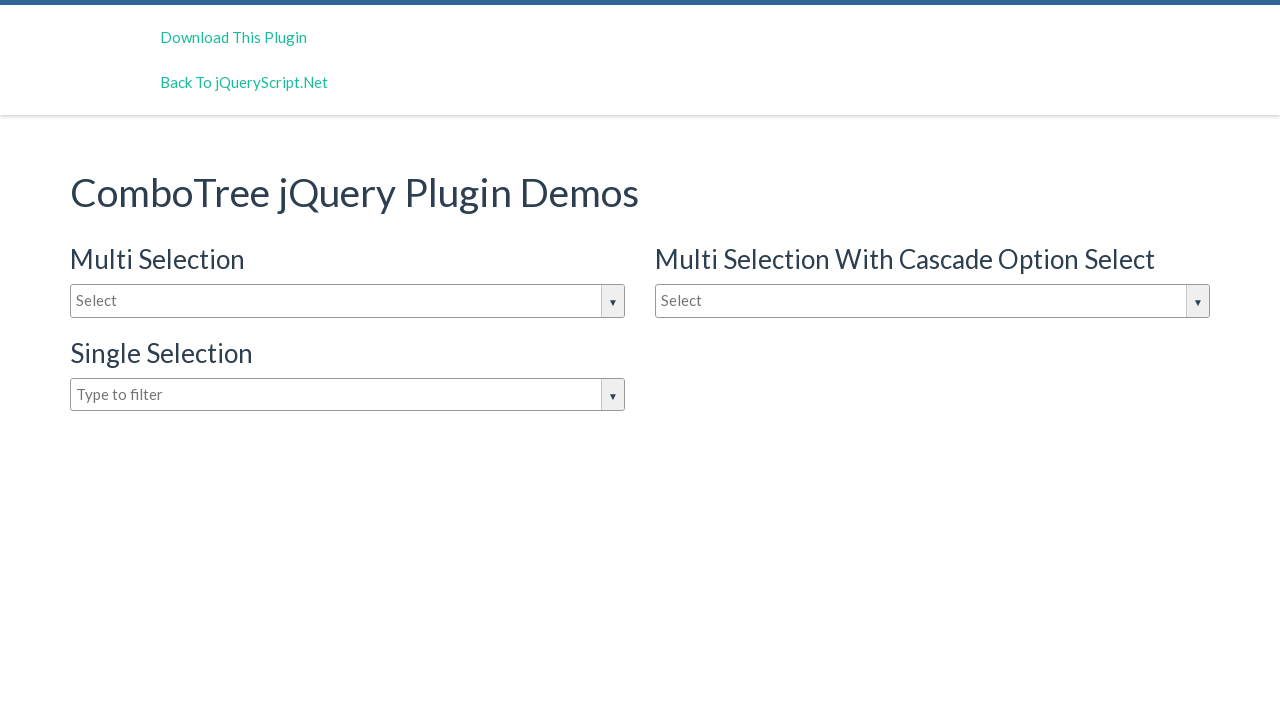

Clicked on the multi-selection dropdown to open it at (348, 301) on input#justAnInputBox
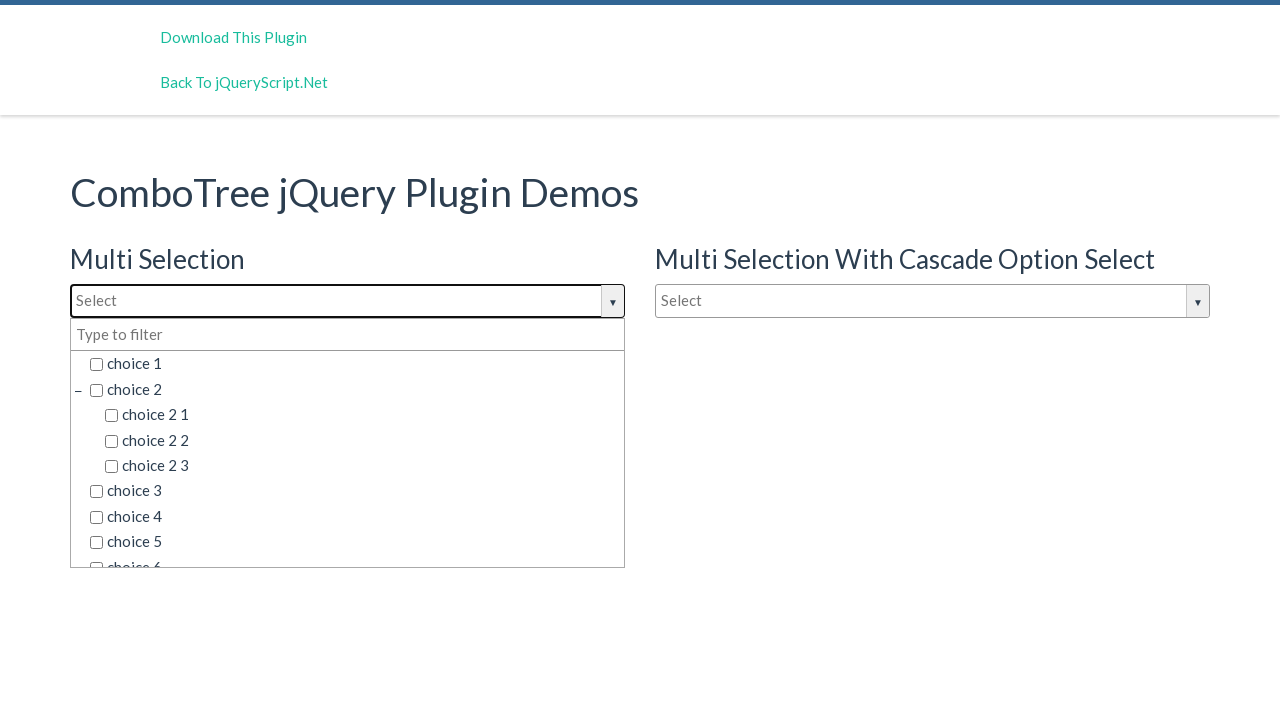

Dropdown items became visible
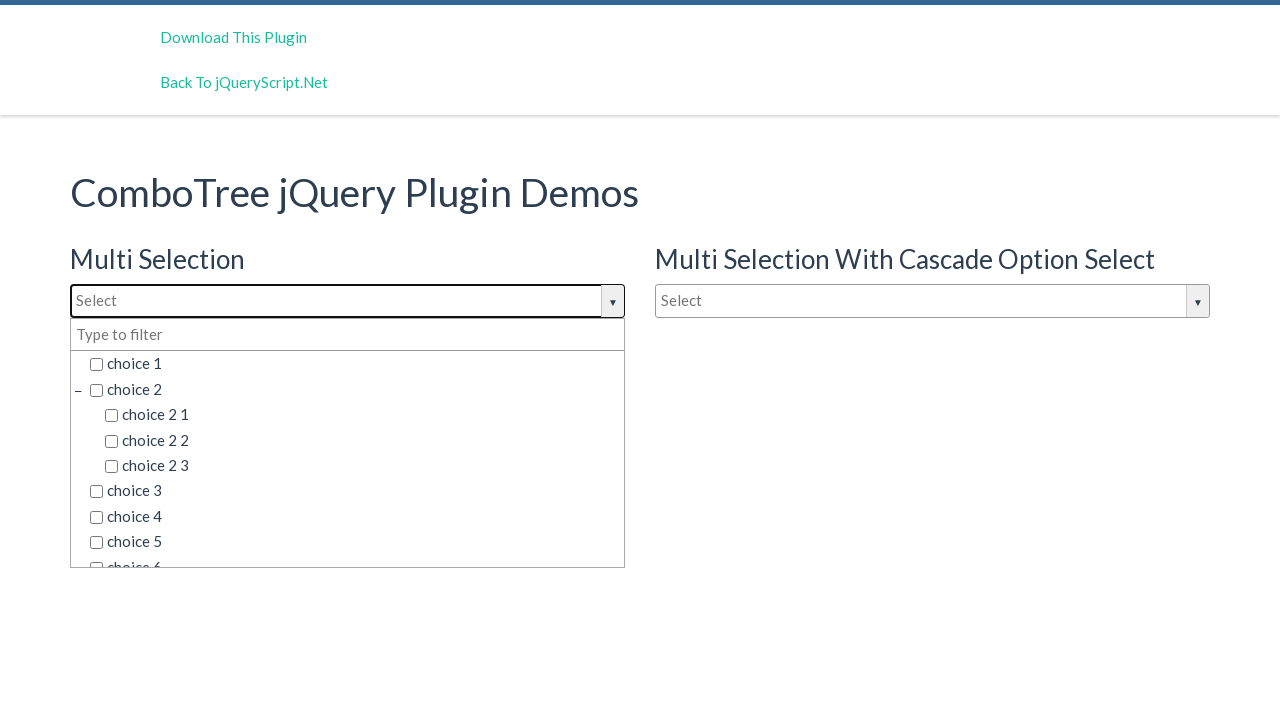

Retrieved all dropdown item elements
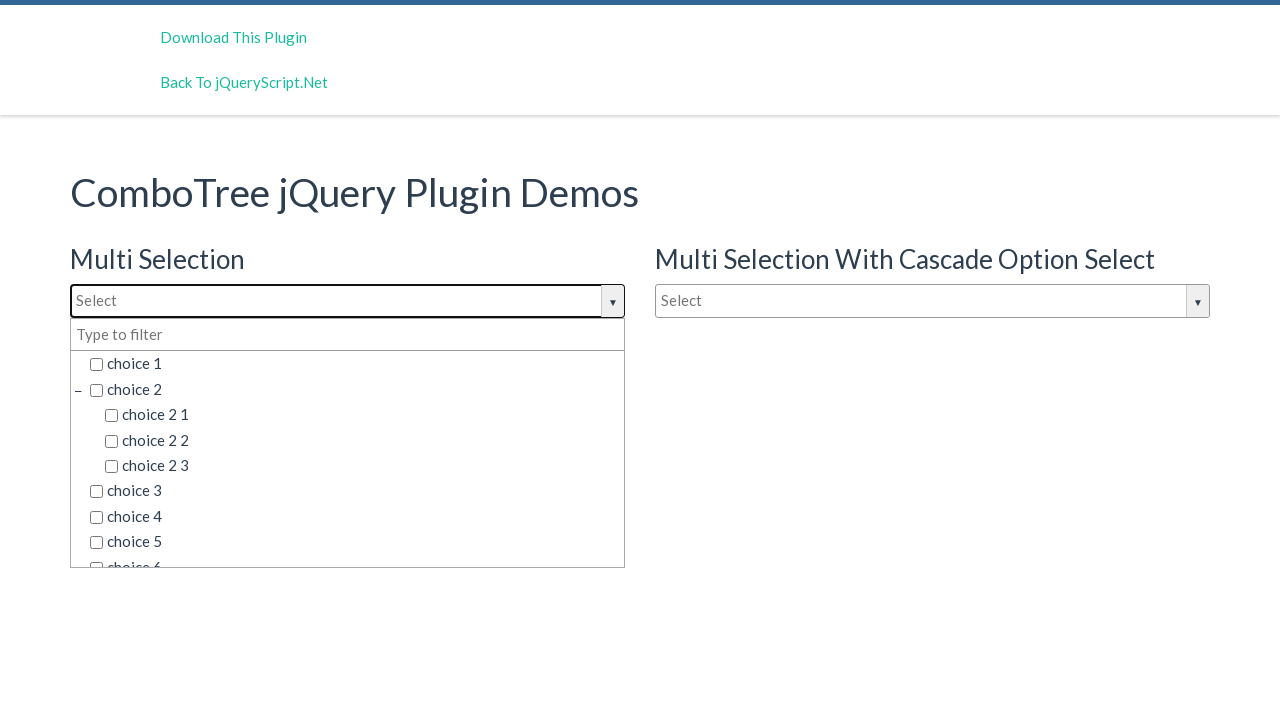

Clicked dropdown item 'choice 1' at (355, 364) on span.comboTreeItemTitle >> nth=0
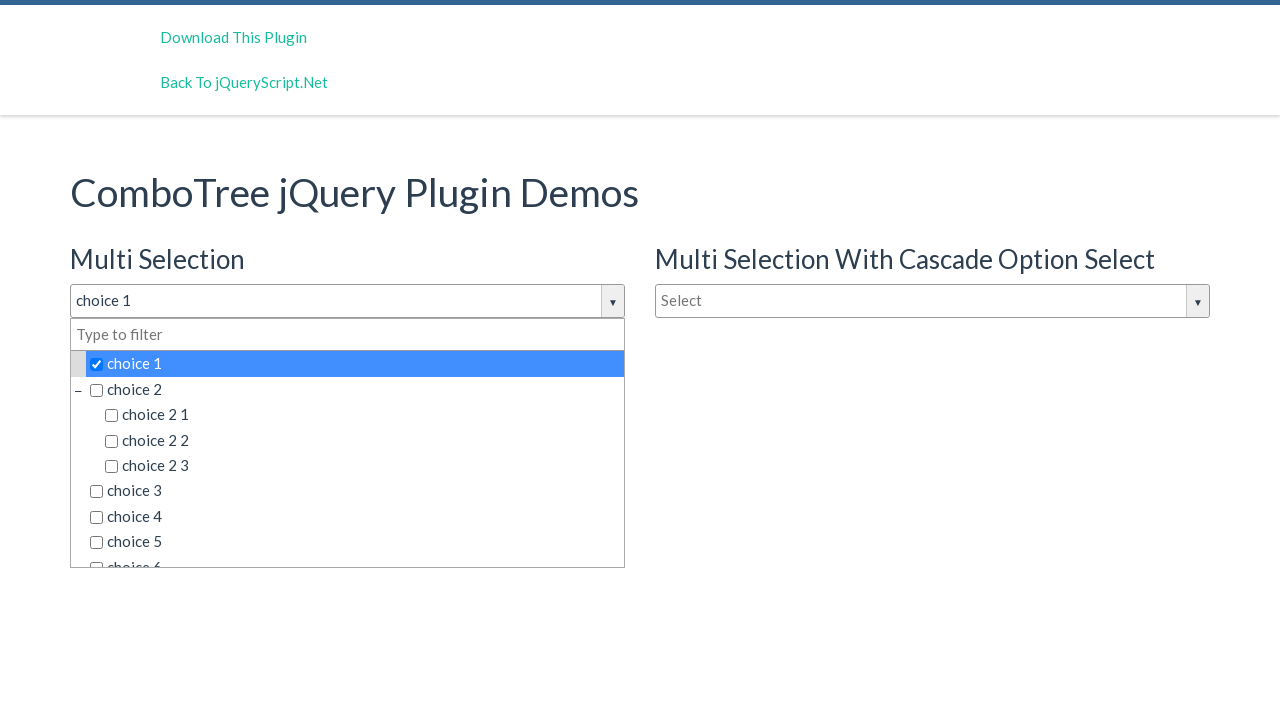

Clicked dropdown item 'choice 2' at (355, 389) on span.comboTreeItemTitle >> nth=1
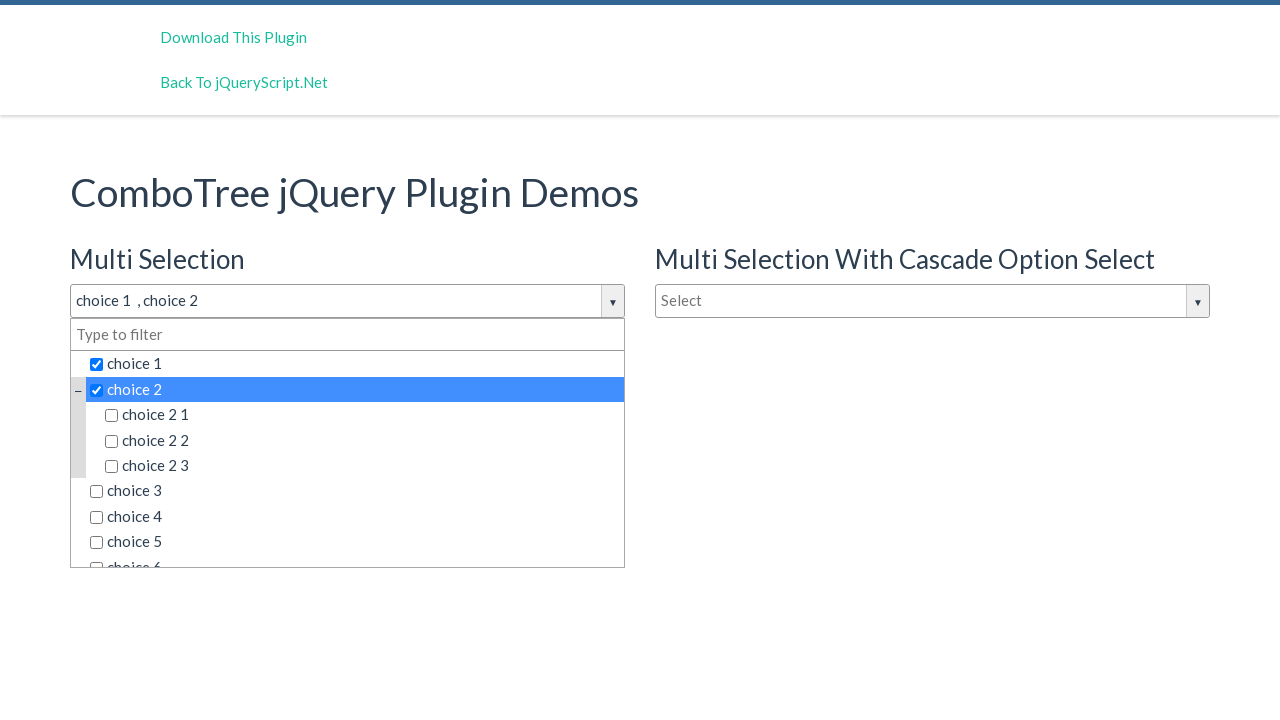

Clicked dropdown item 'choice 2 1' at (362, 415) on span.comboTreeItemTitle >> nth=2
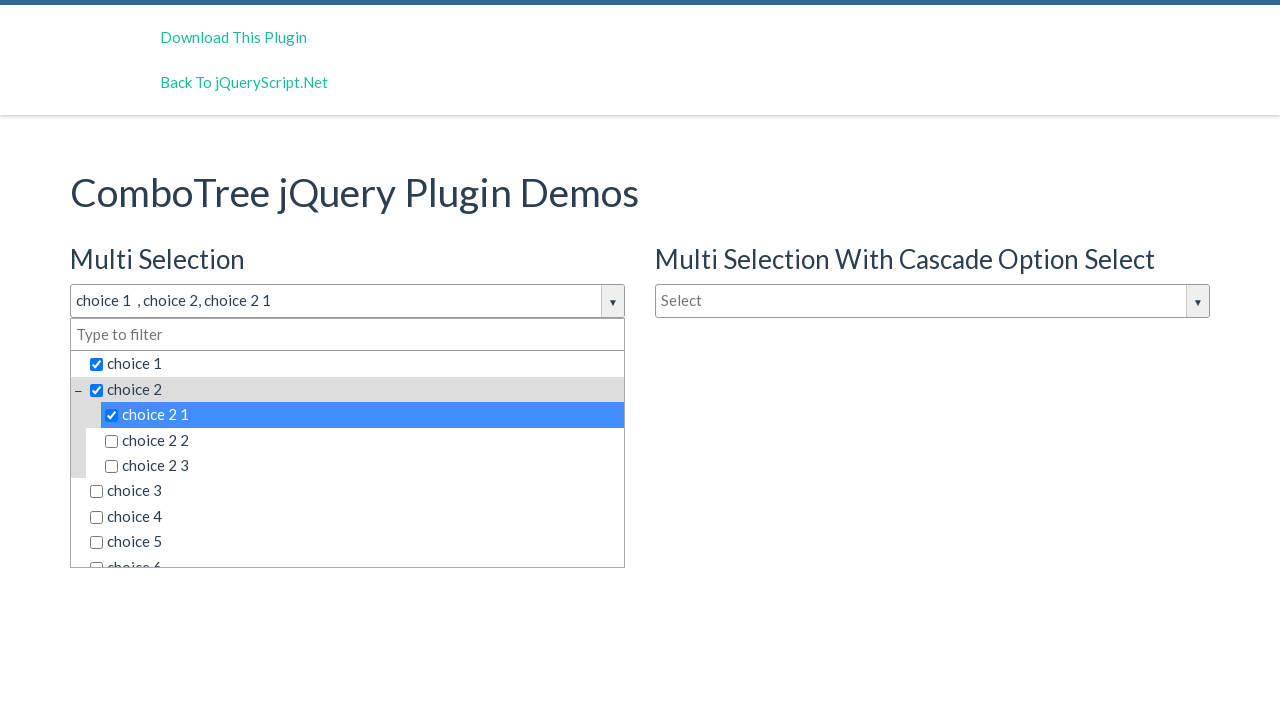

Clicked dropdown item 'choice 2 2' at (362, 440) on span.comboTreeItemTitle >> nth=3
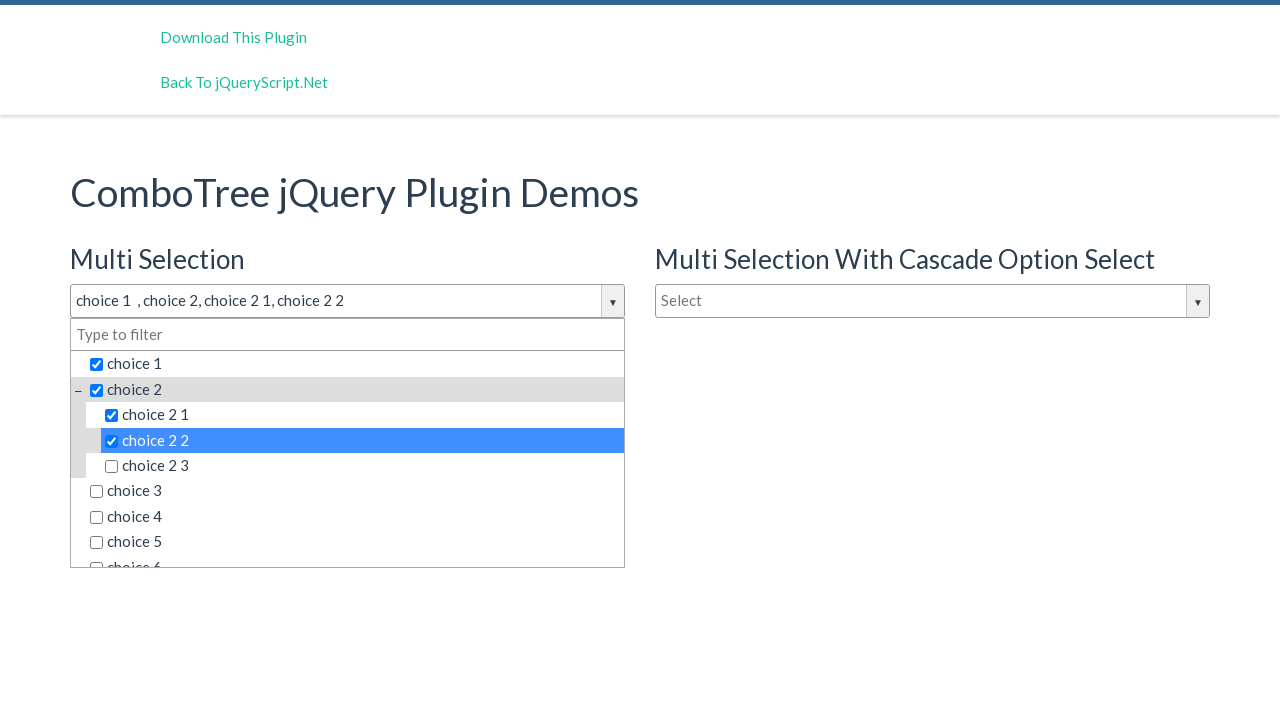

Clicked dropdown item 'choice 2 3' at (362, 466) on span.comboTreeItemTitle >> nth=4
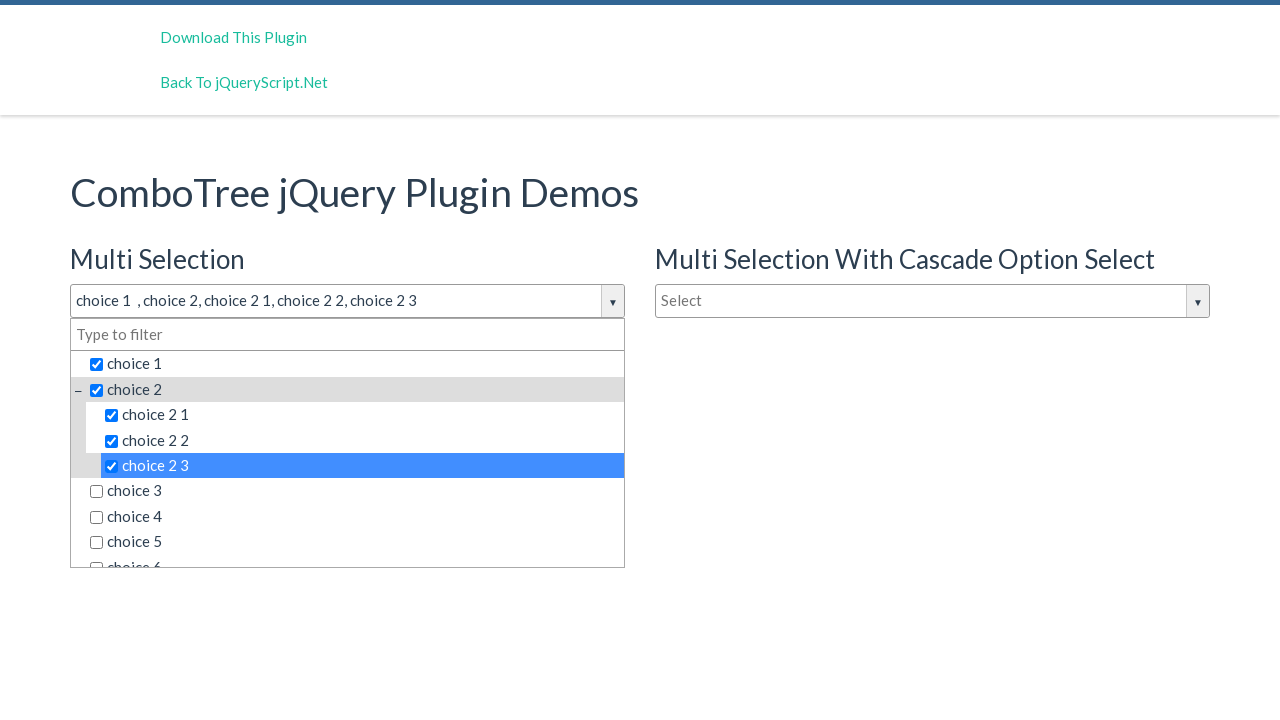

Clicked dropdown item 'choice 3' at (355, 491) on span.comboTreeItemTitle >> nth=5
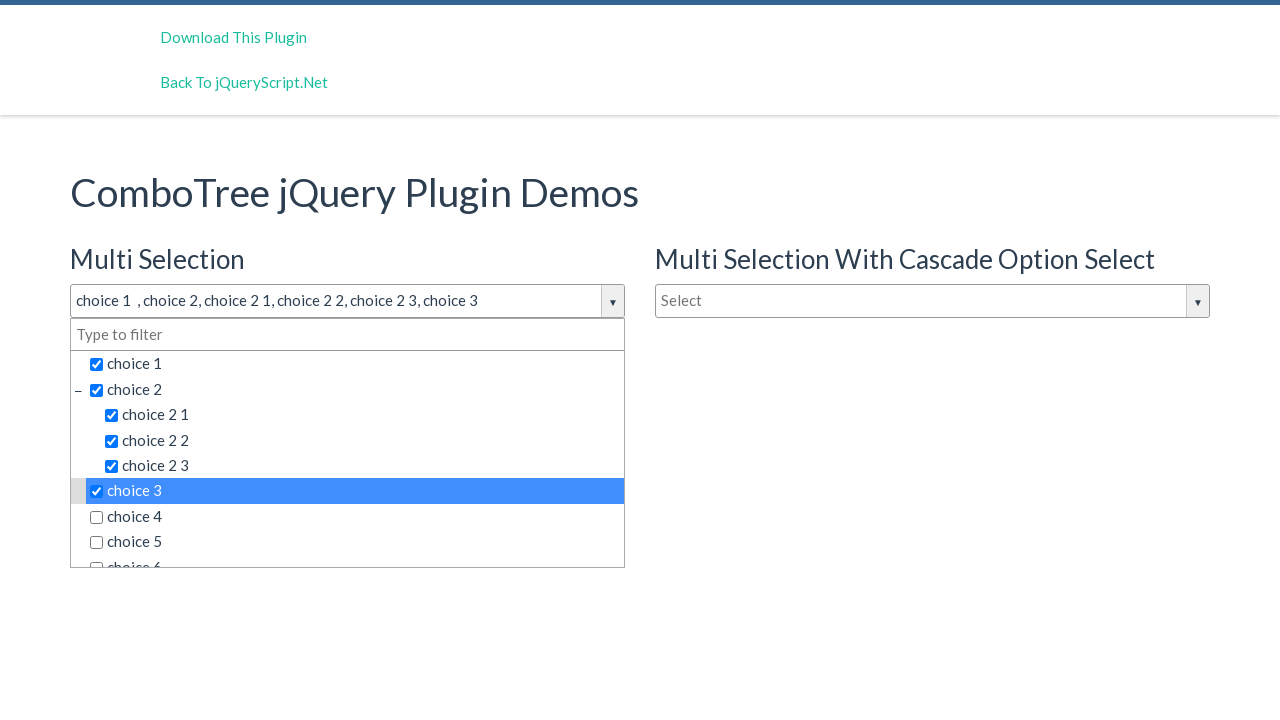

Clicked dropdown item 'choice 4' at (355, 517) on span.comboTreeItemTitle >> nth=6
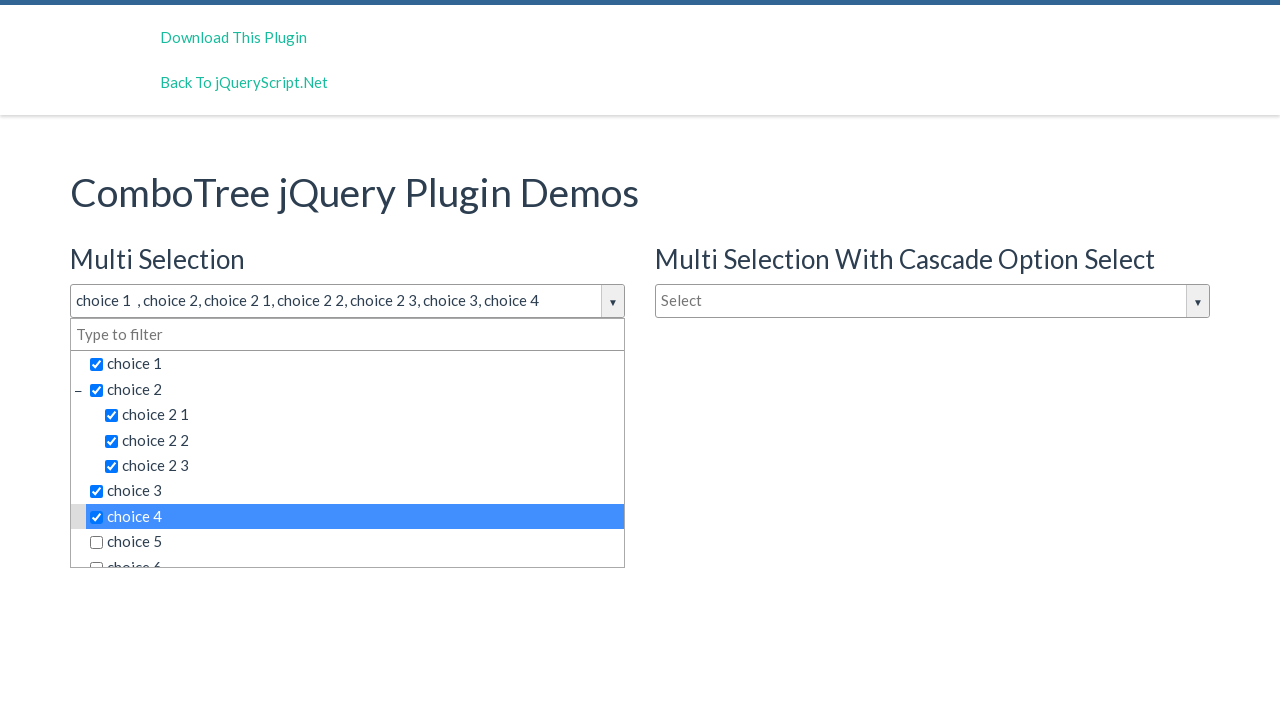

Clicked dropdown item 'choice 5' at (355, 542) on span.comboTreeItemTitle >> nth=7
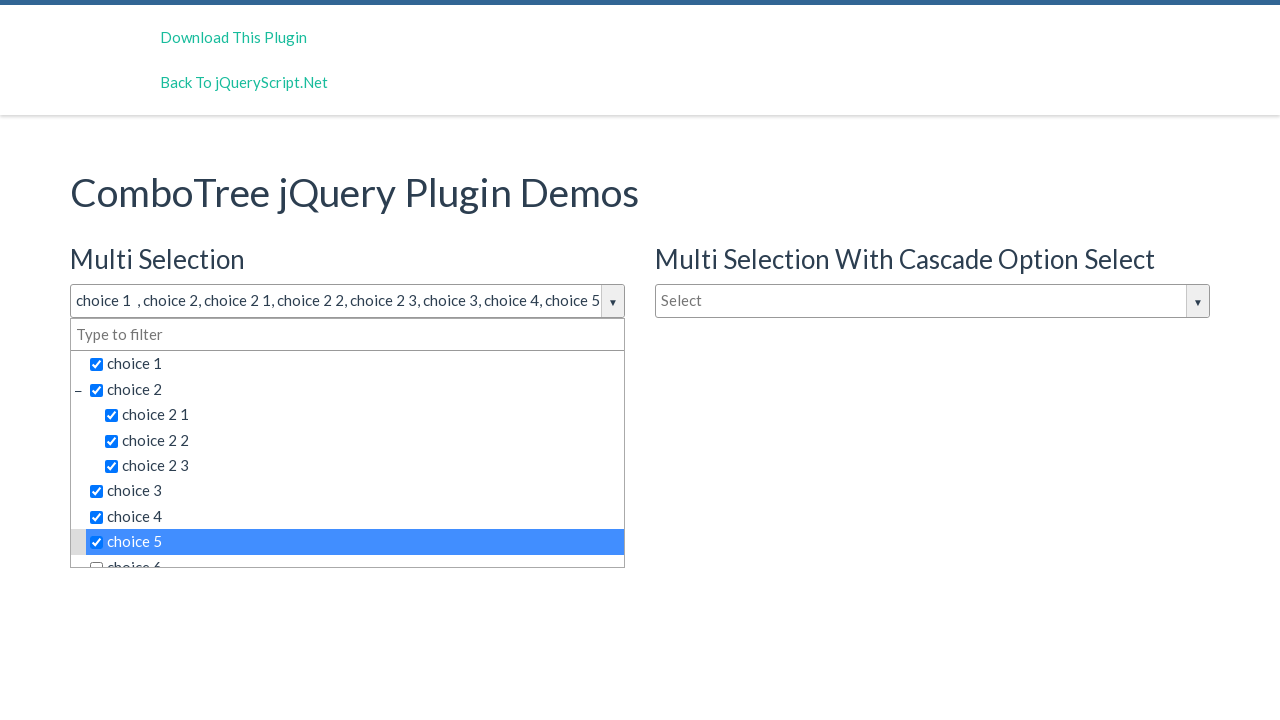

Clicked dropdown item 'choice 6' at (355, 554) on span.comboTreeItemTitle >> nth=8
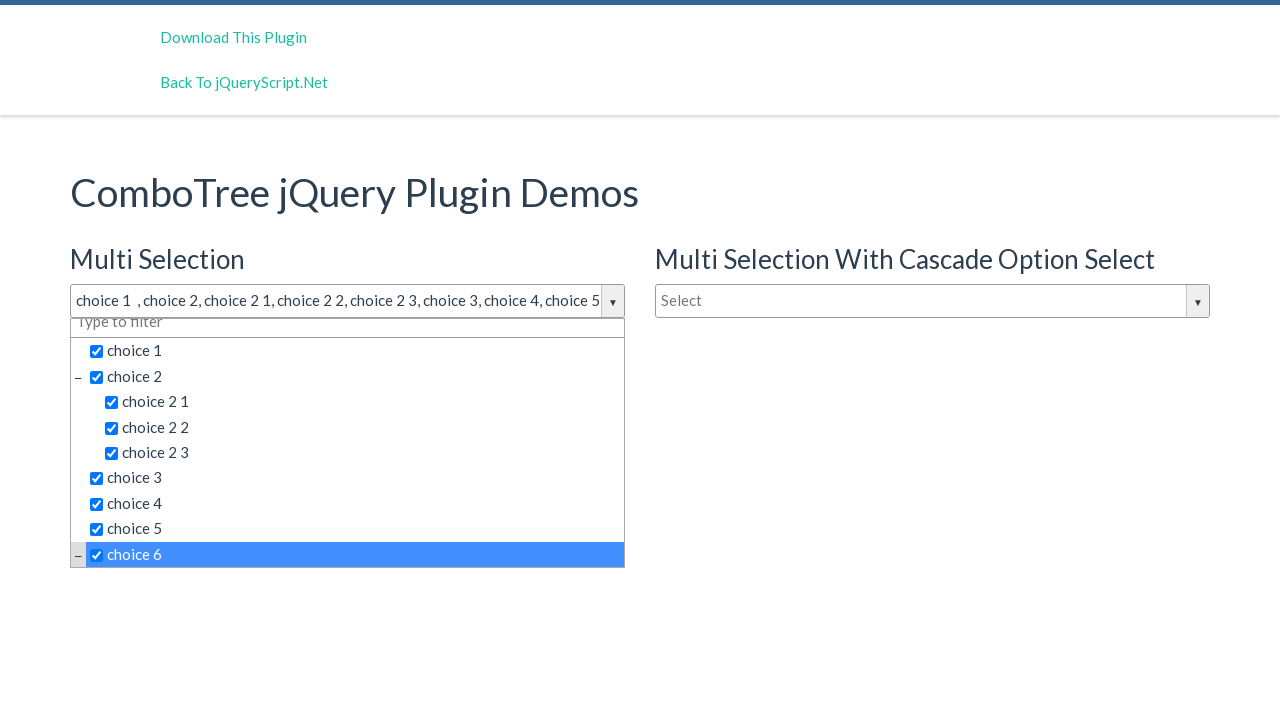

Reached 'choice 6' and stopped iterating
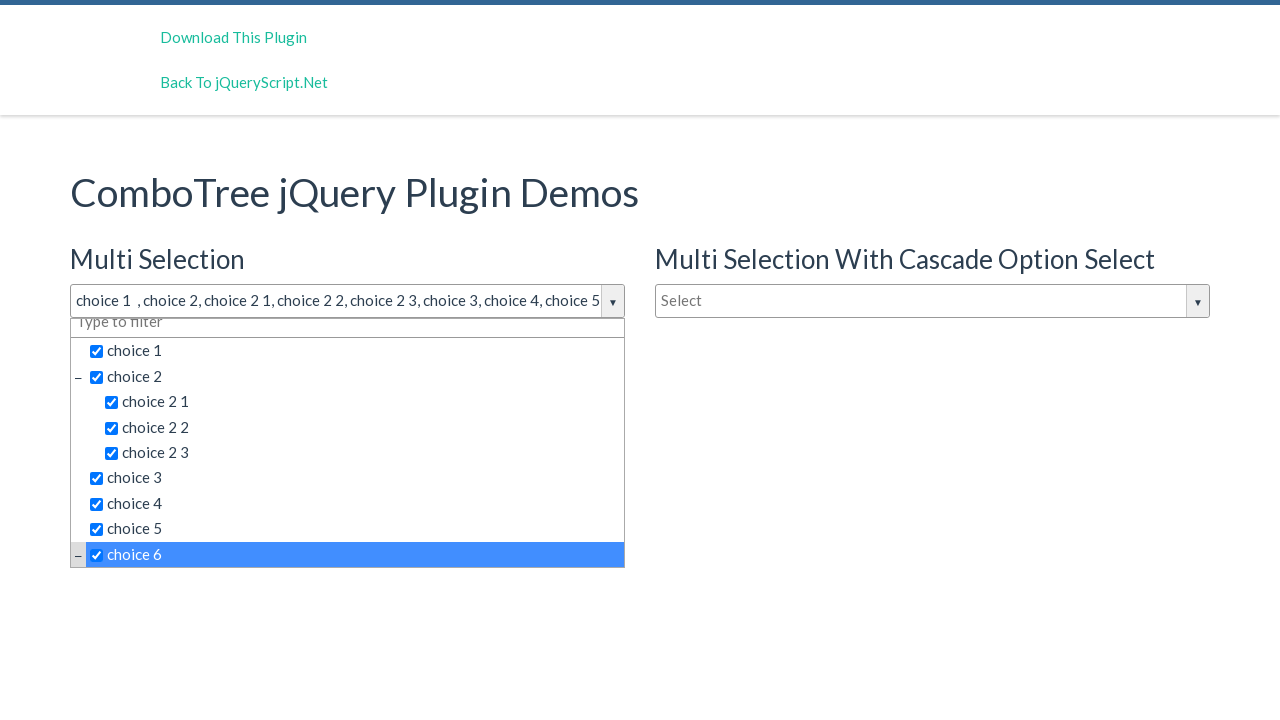

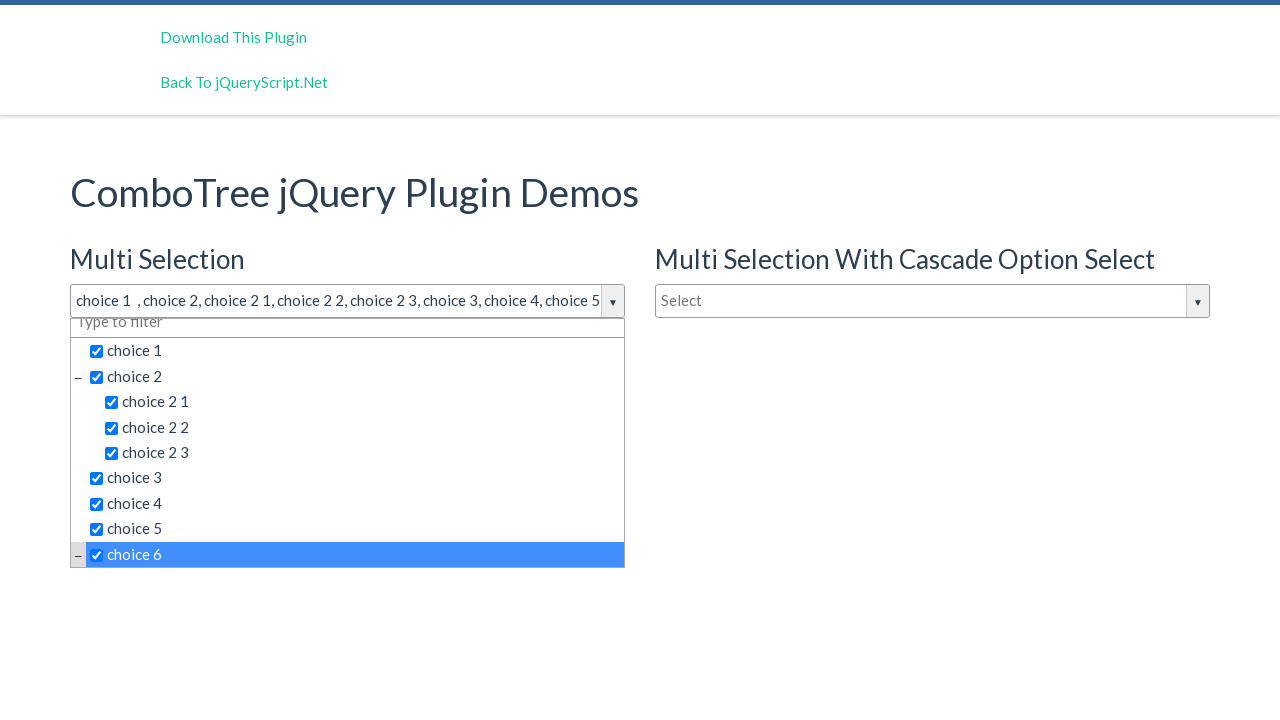